Tests a practice registration form by filling in personal details (name, email, gender, phone, date of birth), selecting subjects and hobbies, entering address information with state/city dropdowns, and submitting the form. Verifies the submission confirmation modal displays the entered data.

Starting URL: https://demoqa.com/automation-practice-form

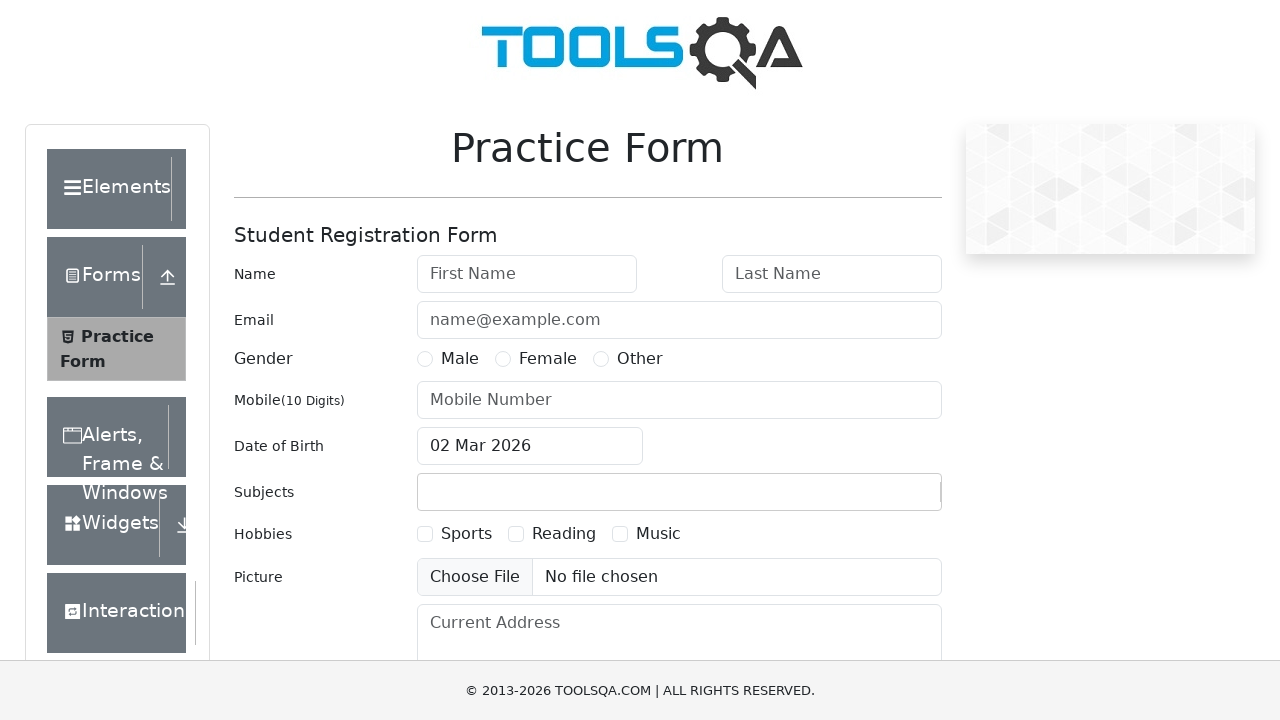

Removed fixed banner element
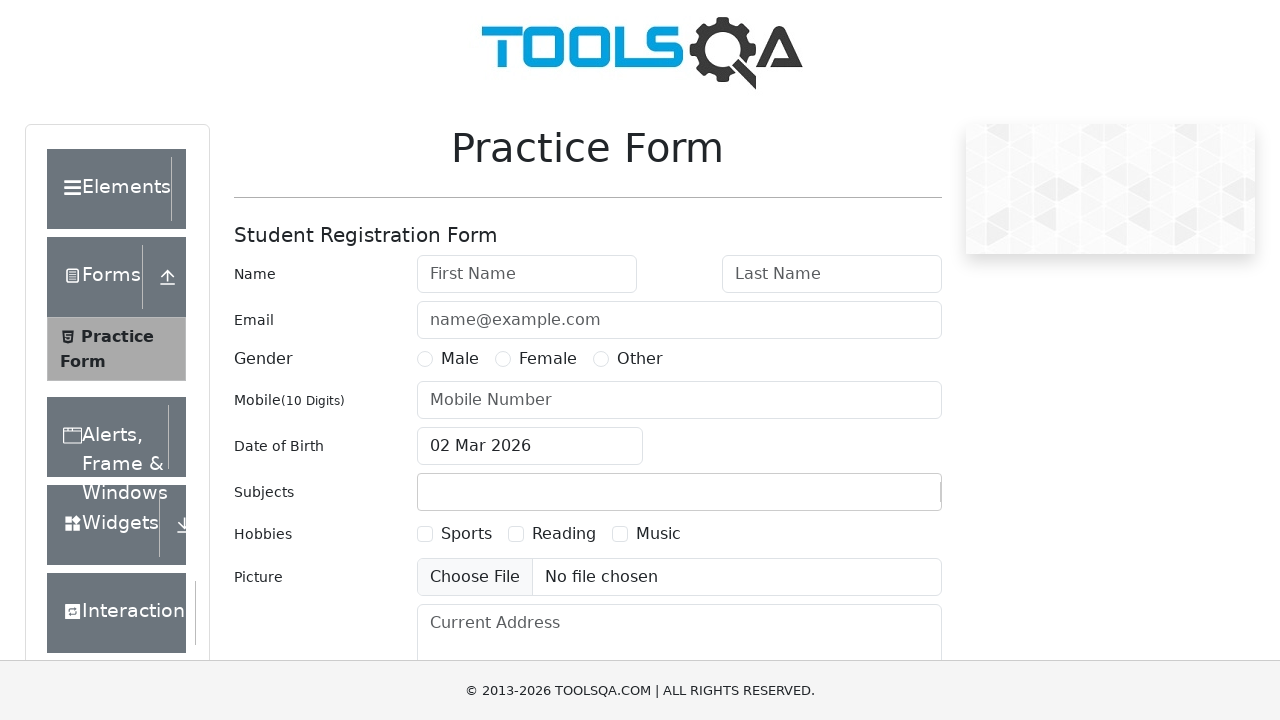

Removed footer element
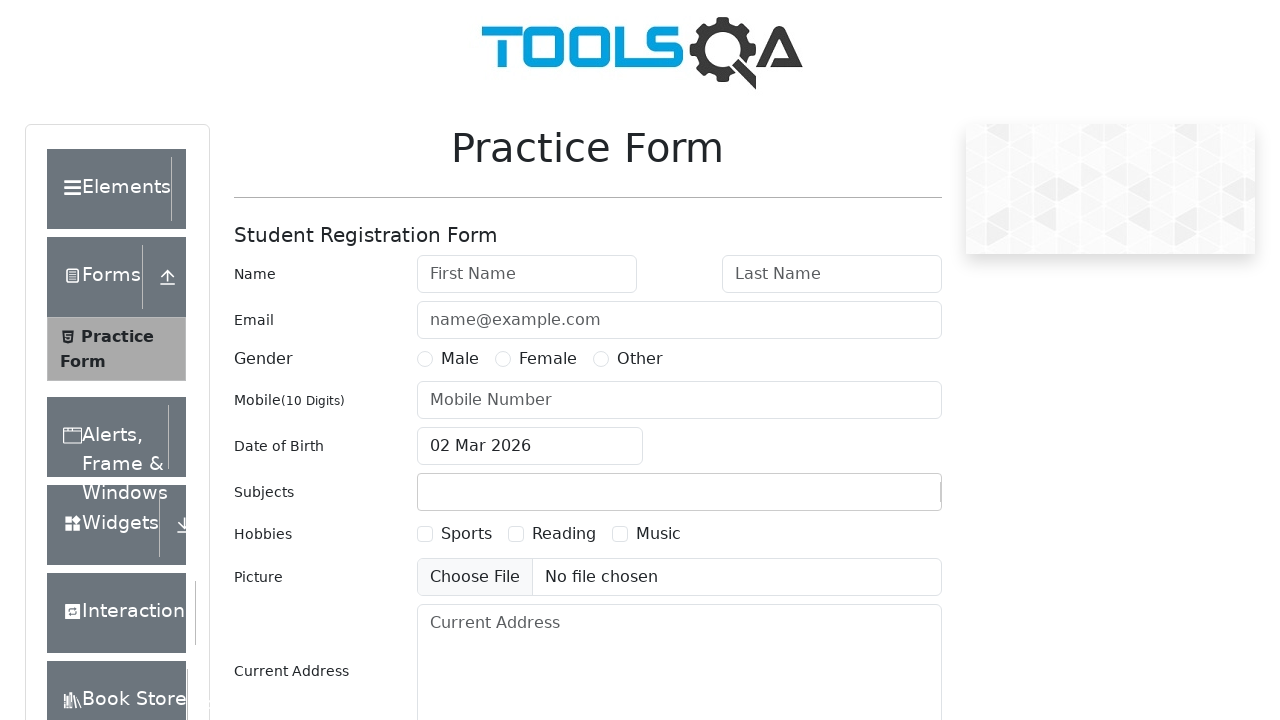

Filled first name with 'Ivan' on #firstName
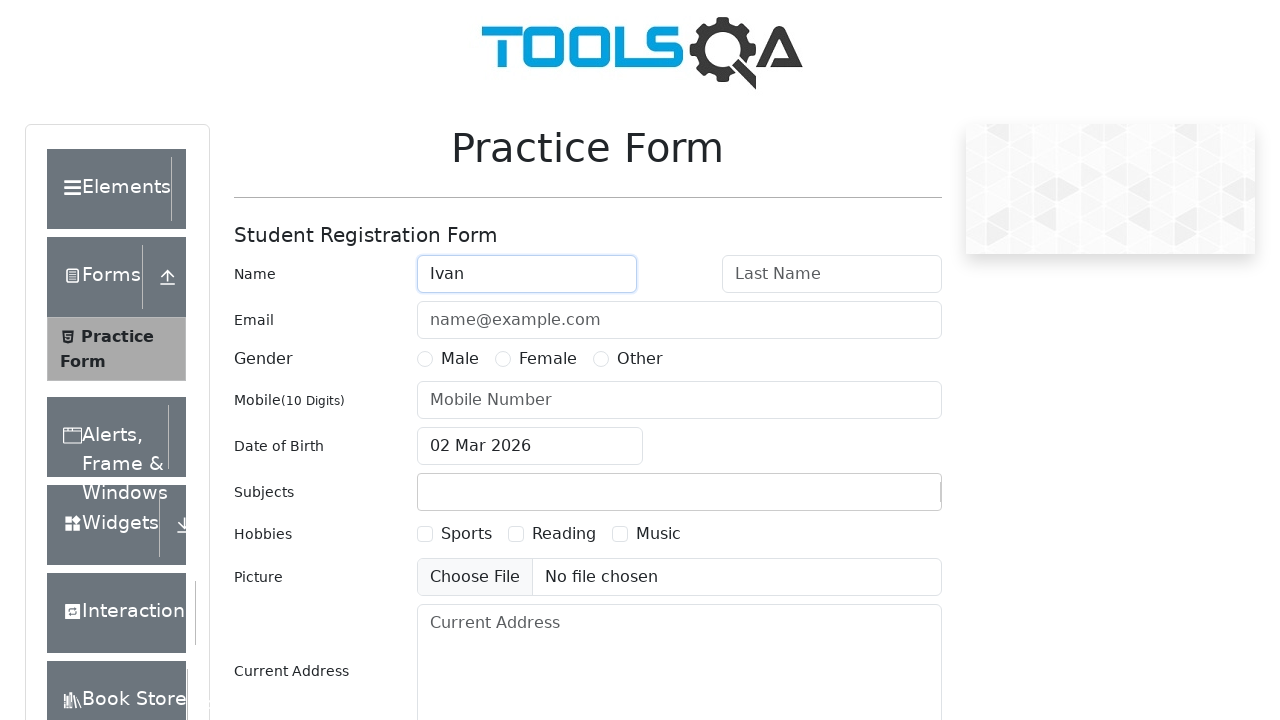

Filled last name with 'Ivanov' on #lastName
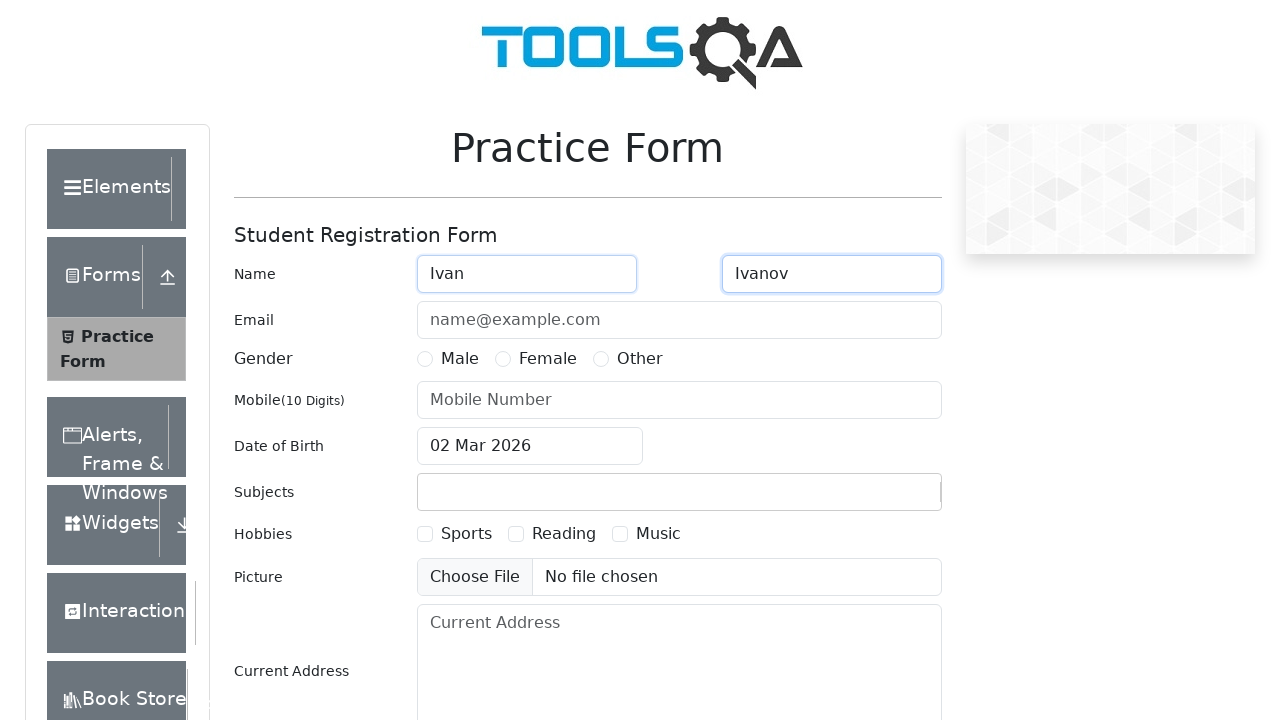

Filled email with 'IvanovIvan123@gmail.com' on #userEmail
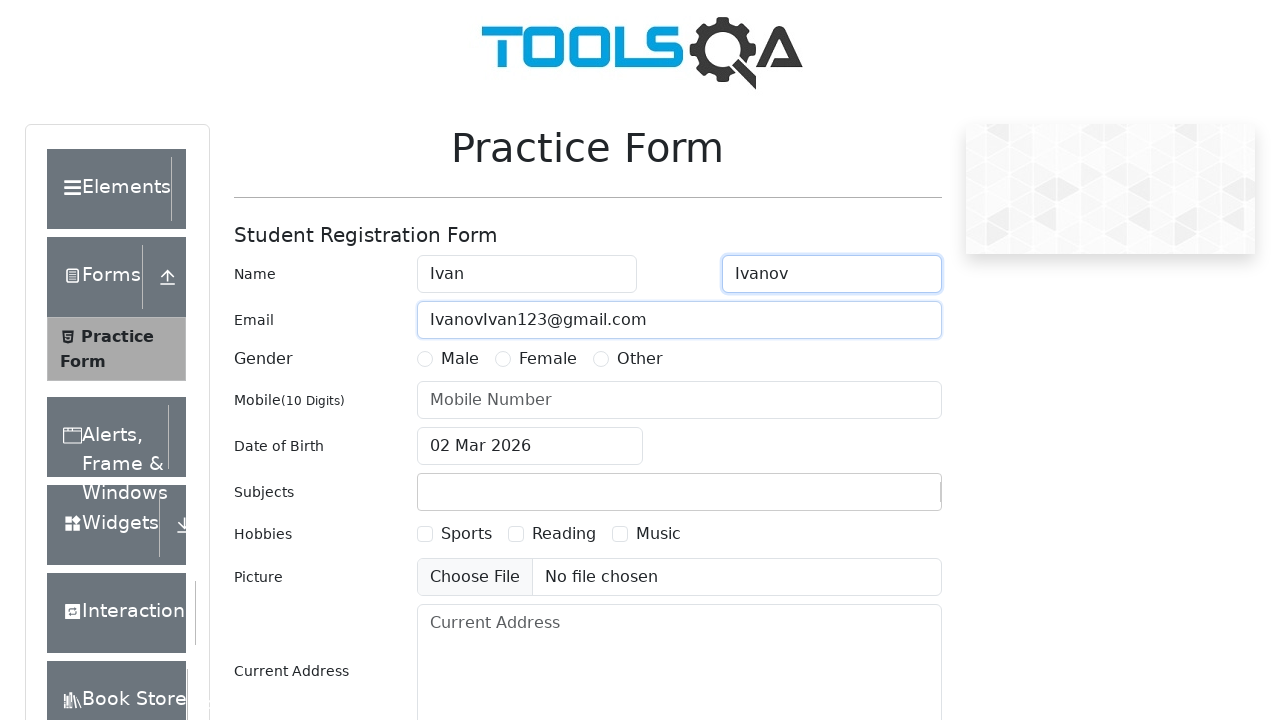

Selected 'Male' gender option at (460, 359) on #genterWrapper >> text=Male
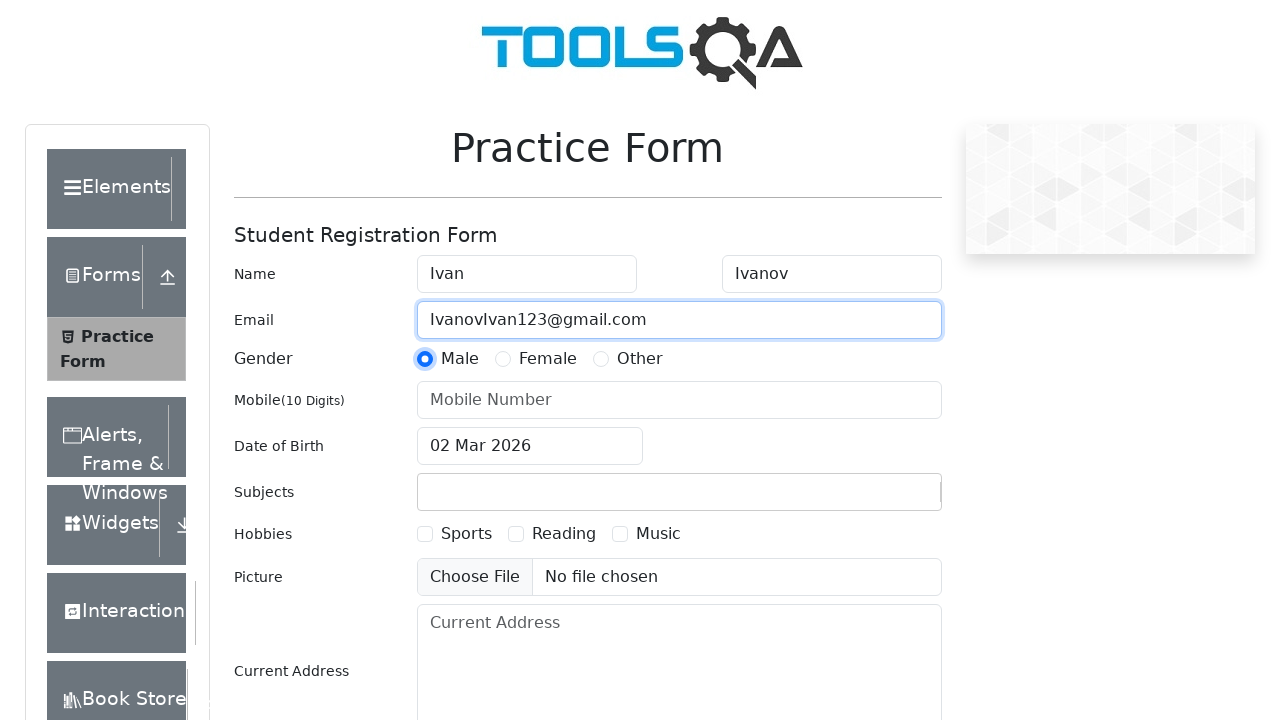

Filled phone number with '8005553535' on #userNumber
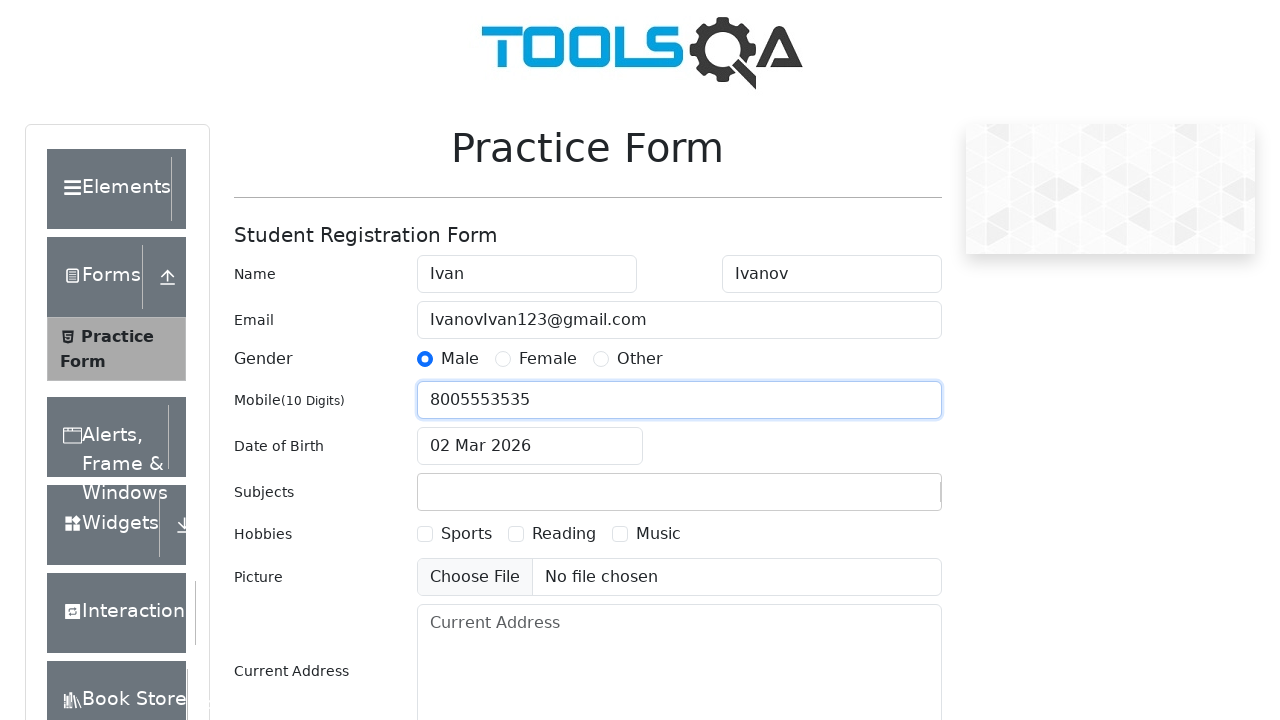

Clicked date of birth input field at (530, 446) on #dateOfBirthInput
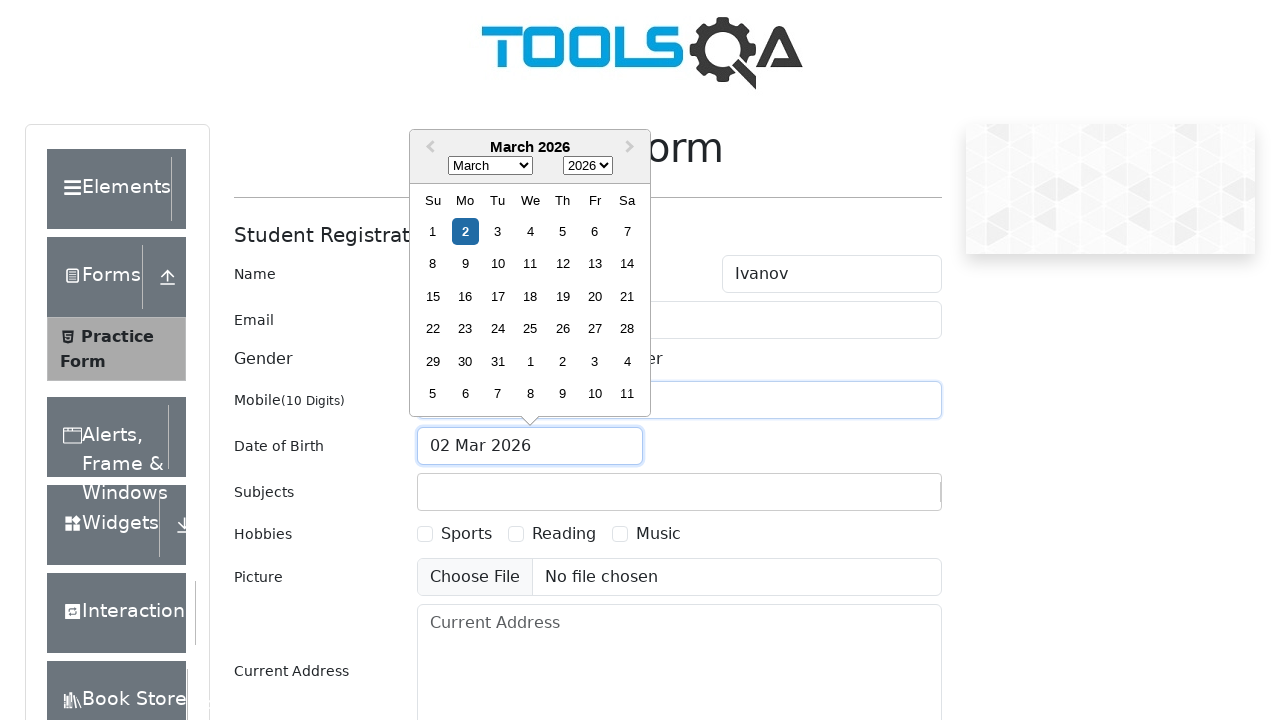

Selected all text in date field
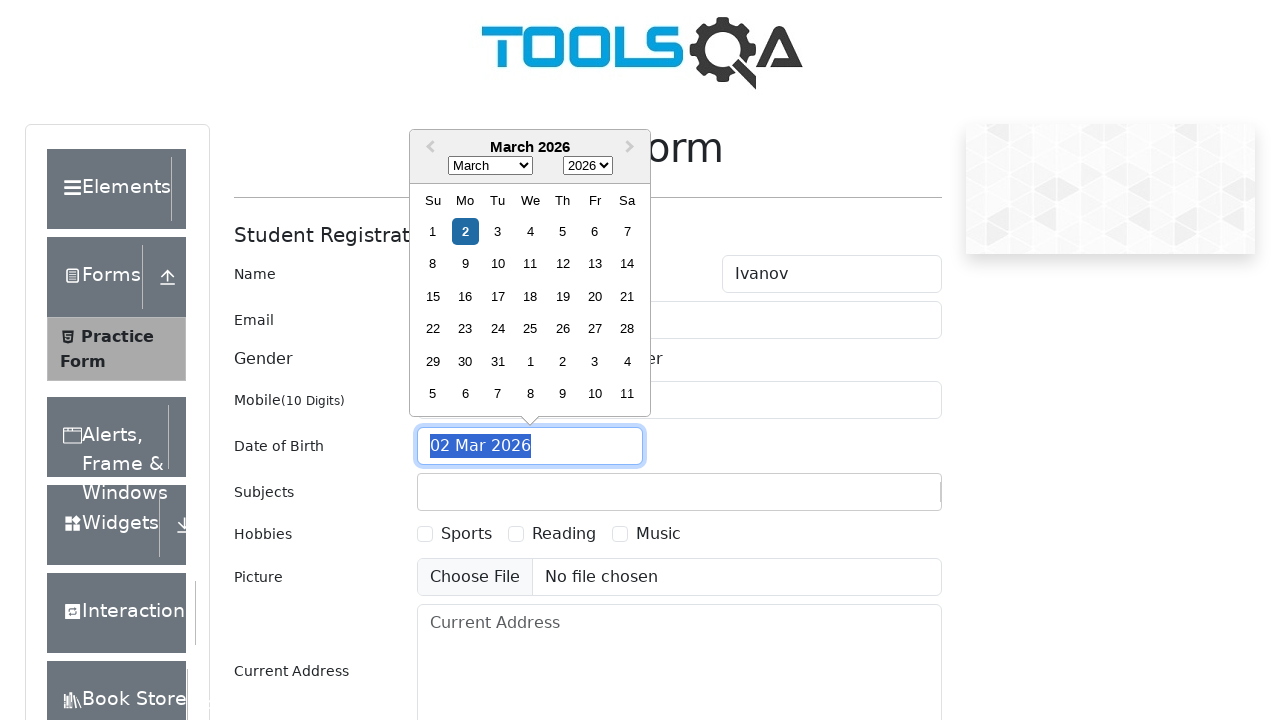

Typed date of birth '07 January,2004'
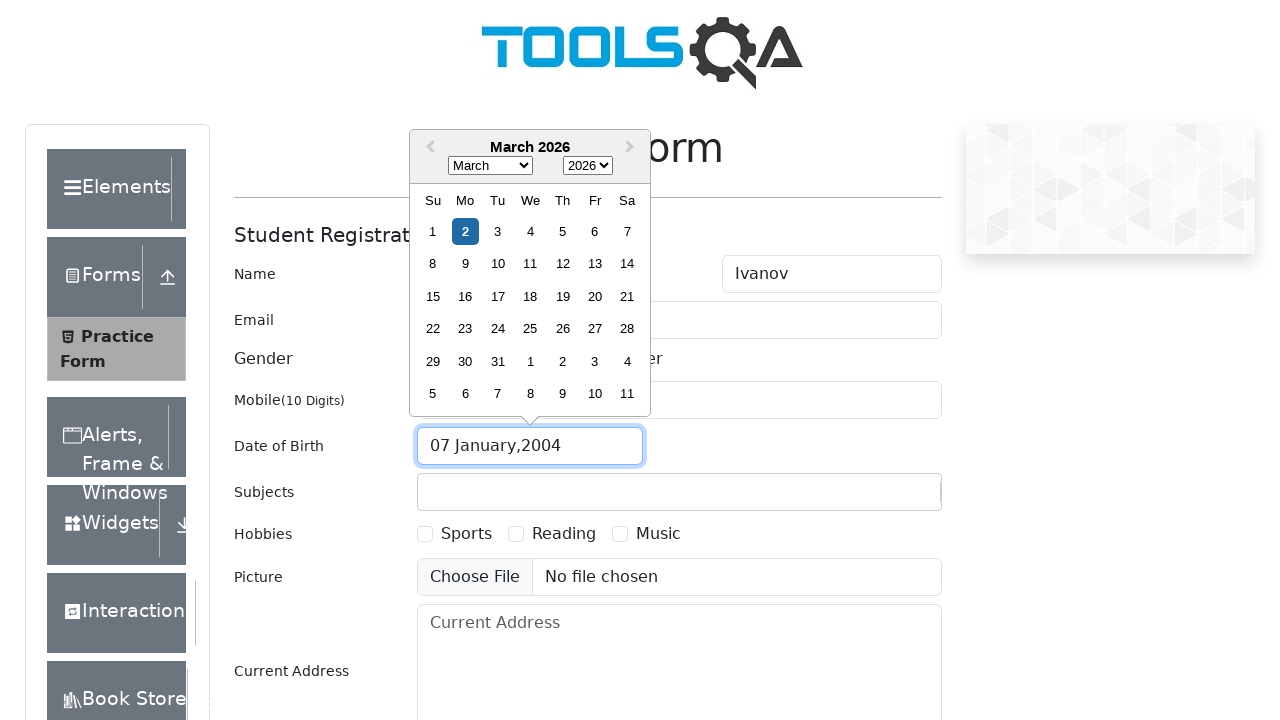

Pressed Enter to confirm date of birth
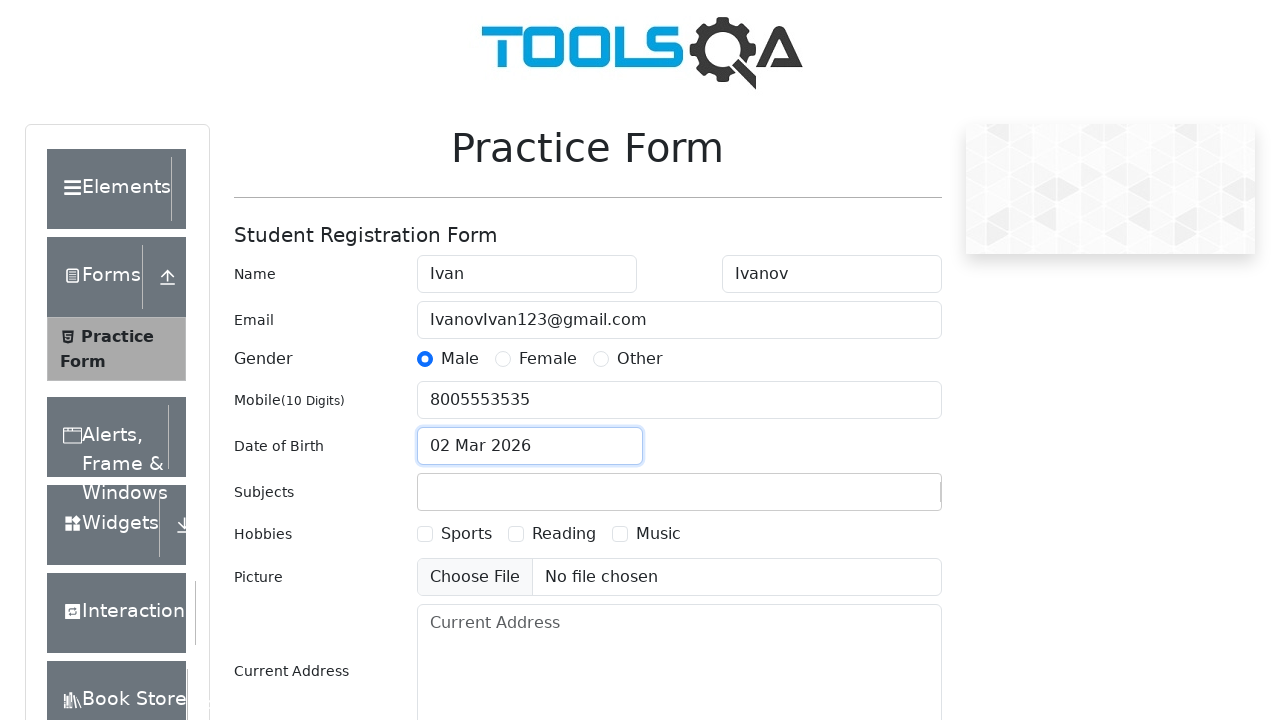

Entered 'Computer Science' in subjects field on #subjectsInput
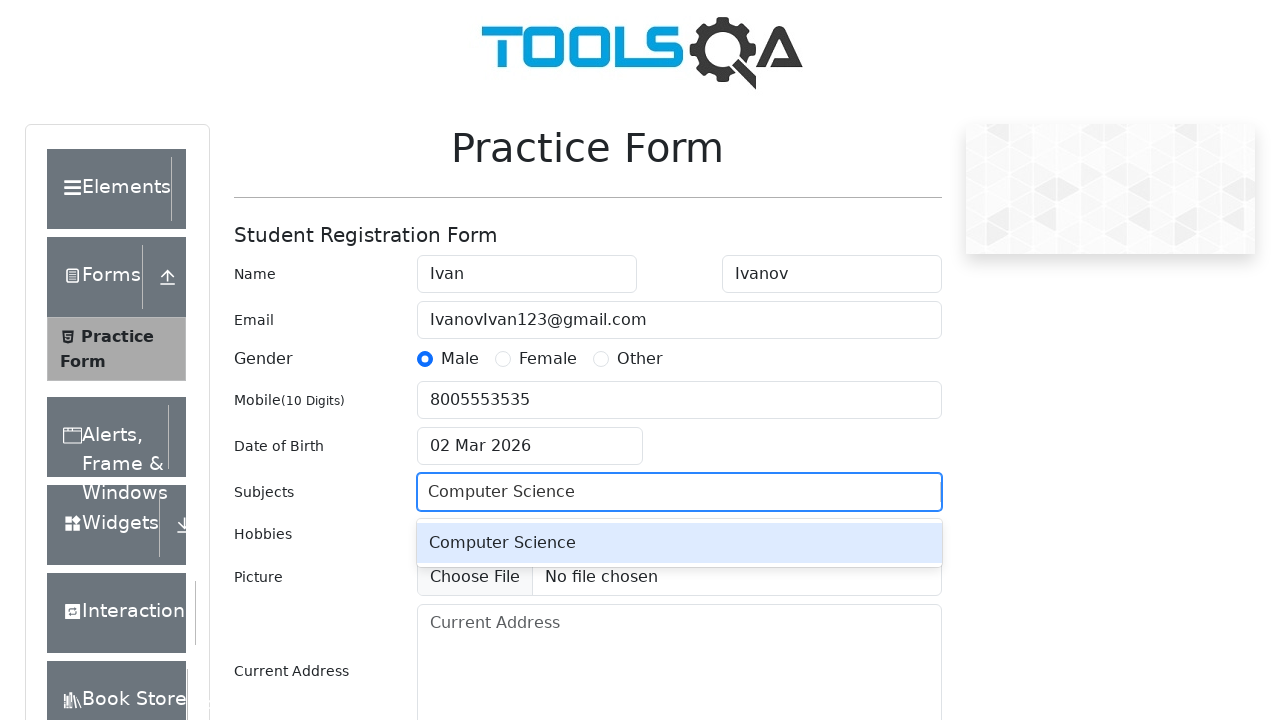

Pressed Enter to add Computer Science subject
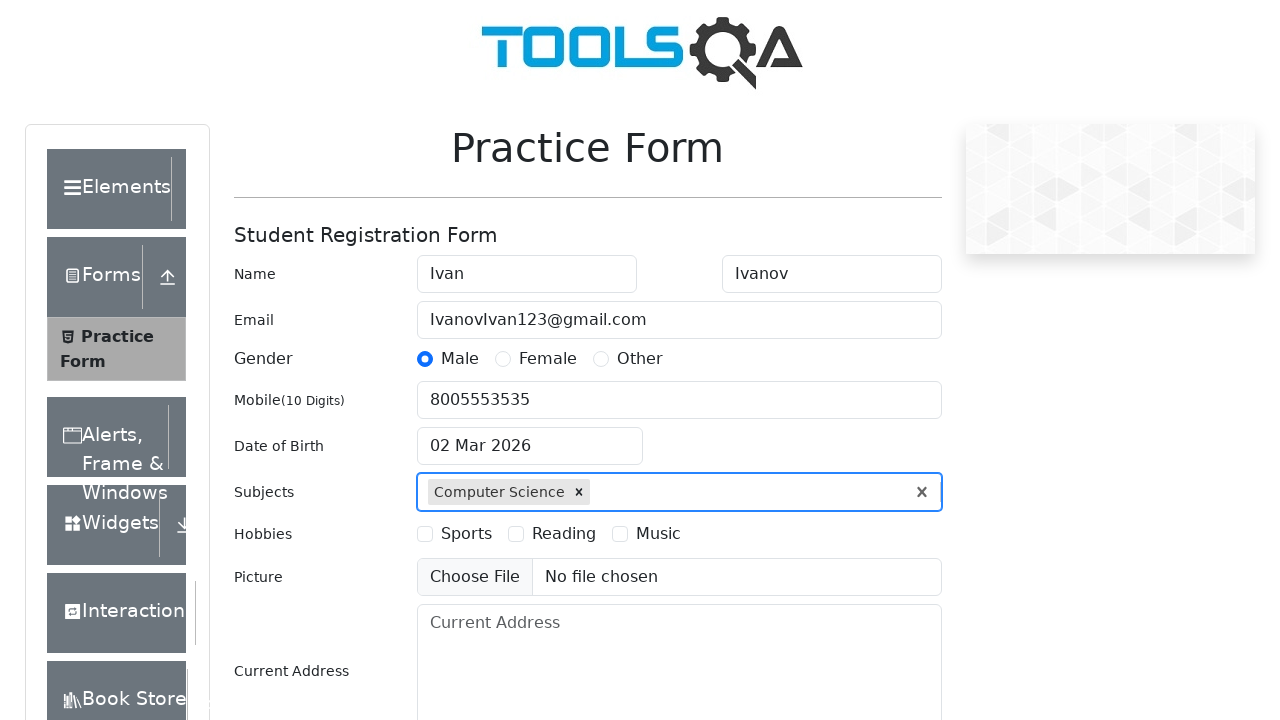

Entered 'English' in subjects field on #subjectsInput
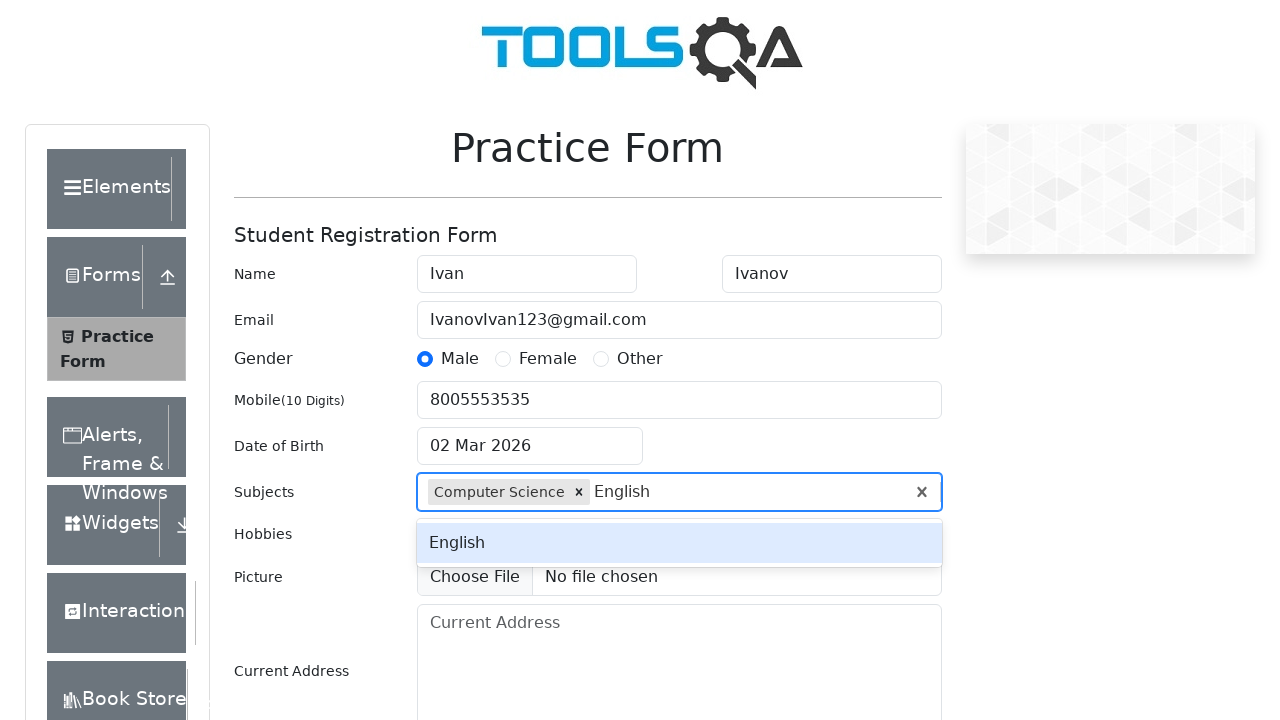

Pressed Enter to add English subject
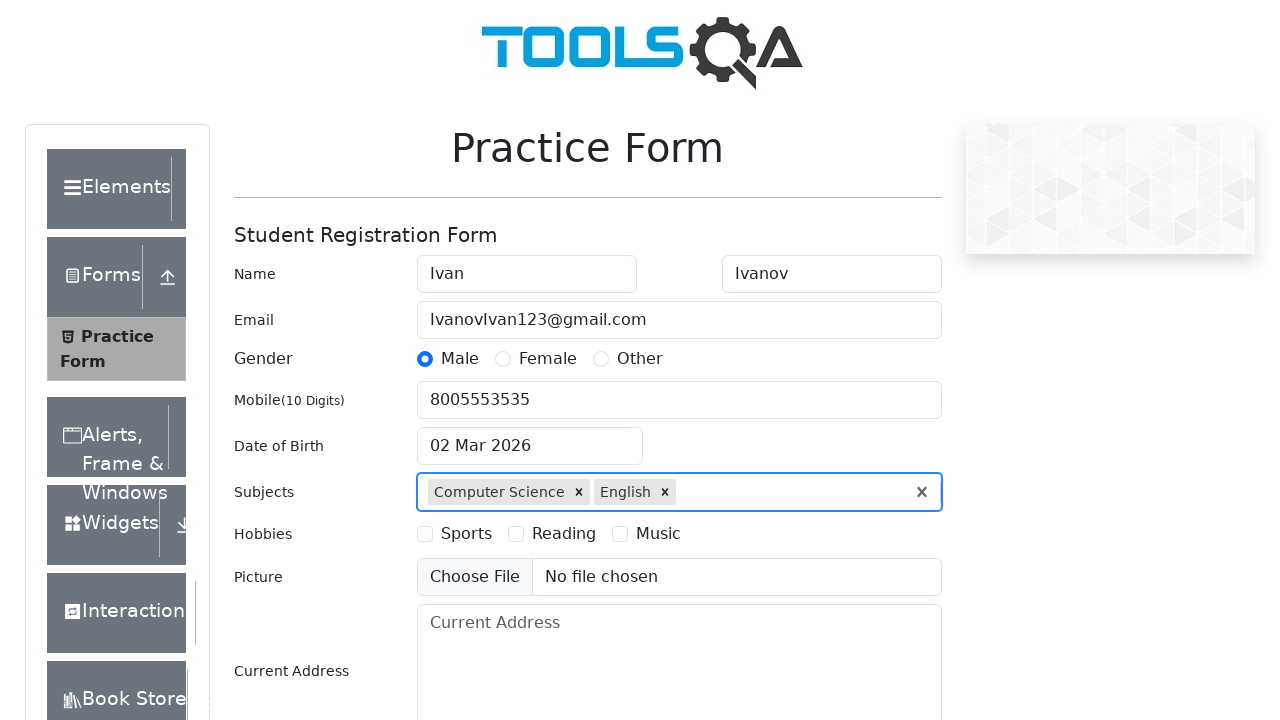

Selected 'Reading' hobby at (564, 534) on #hobbiesWrapper >> text=Reading
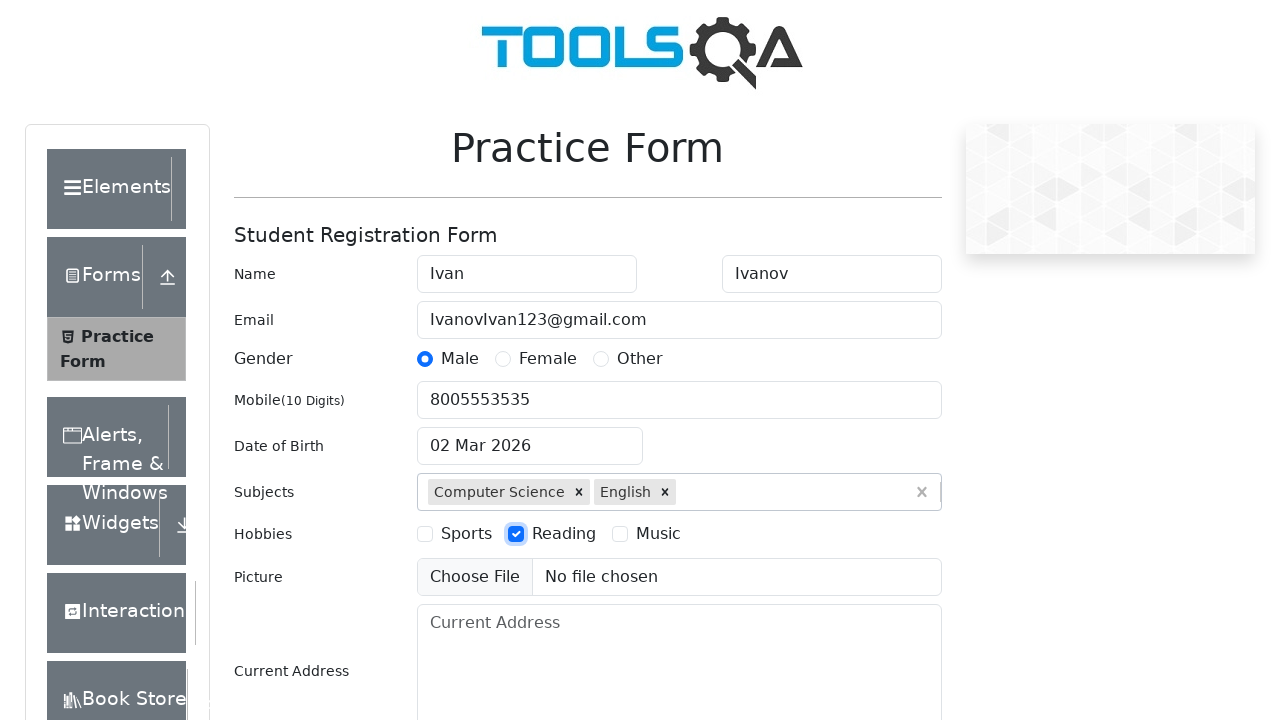

Selected 'Music' hobby at (658, 534) on #hobbiesWrapper >> text=Music
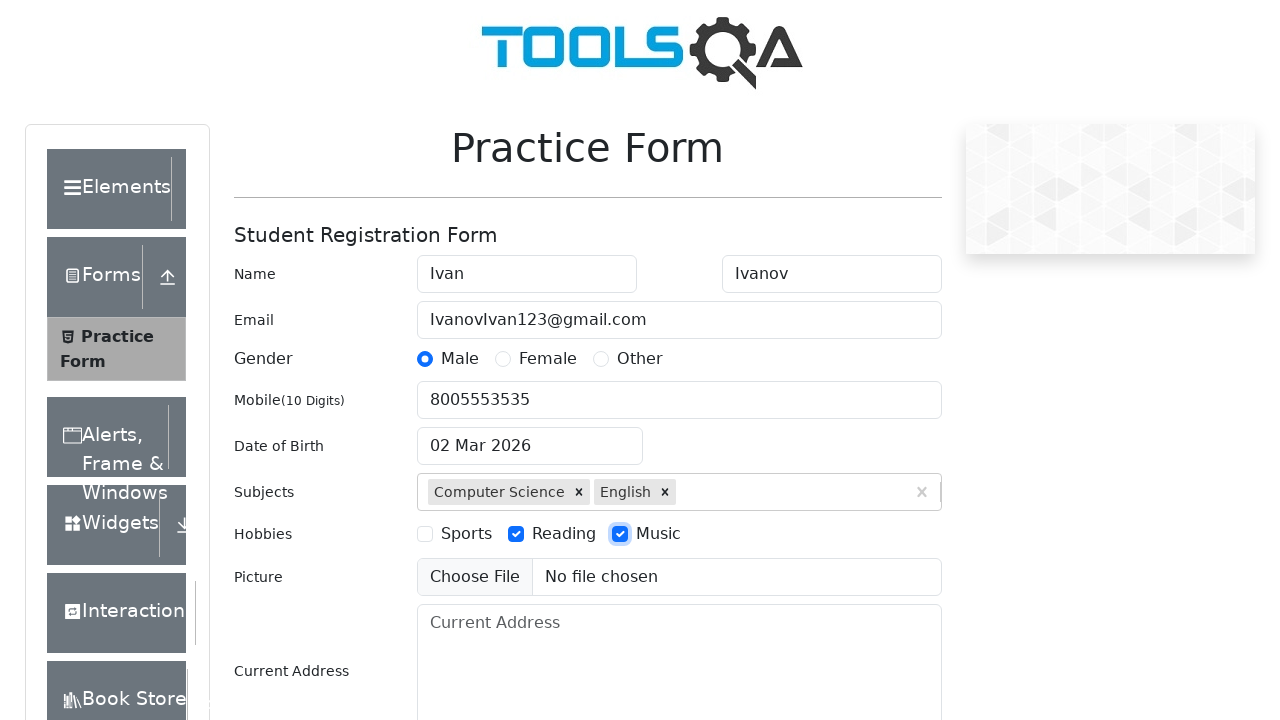

Filled current address with 'Pushkin street, house 333' on #currentAddress
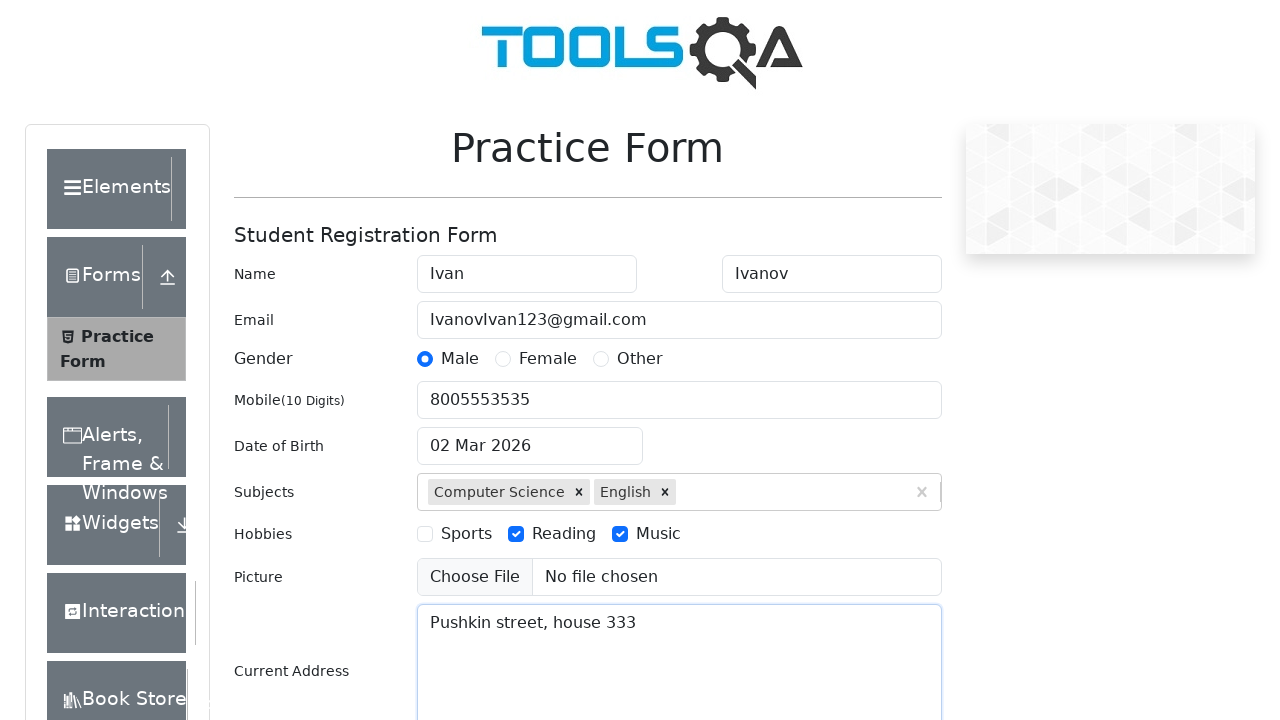

Entered 'NCR' in state field on #stateCity-wrapper #state input
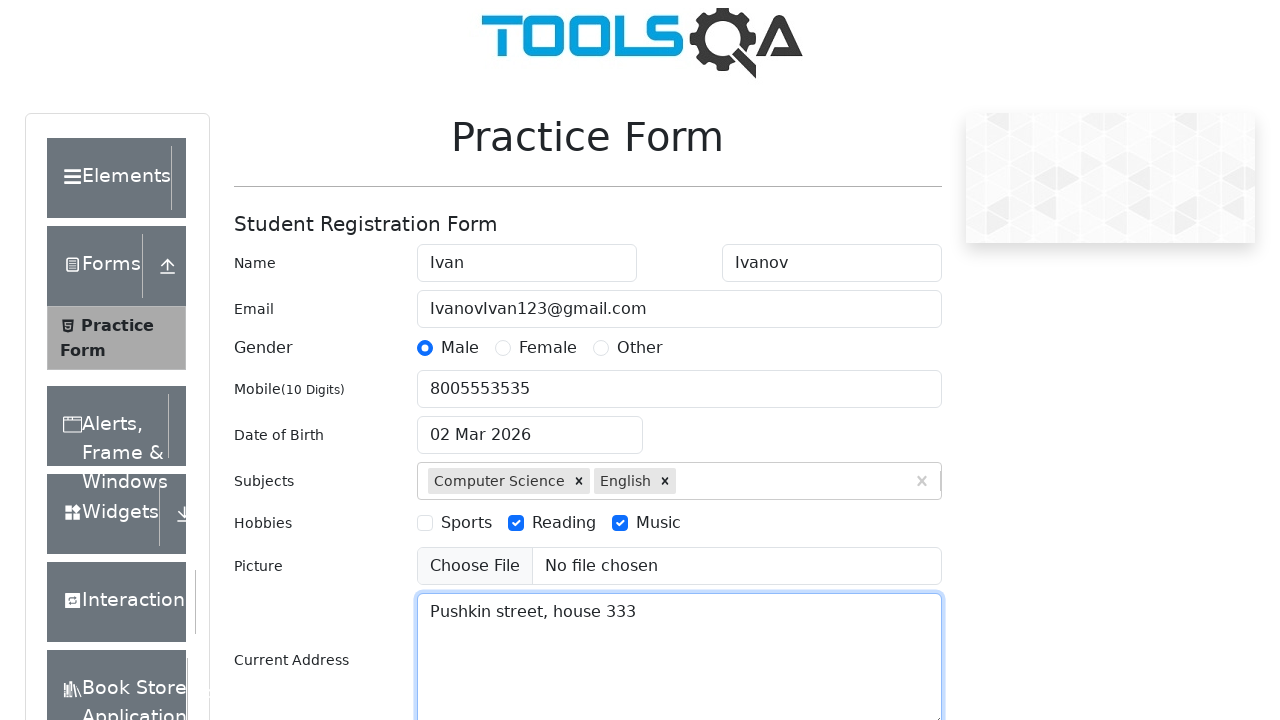

Pressed Enter to select NCR state
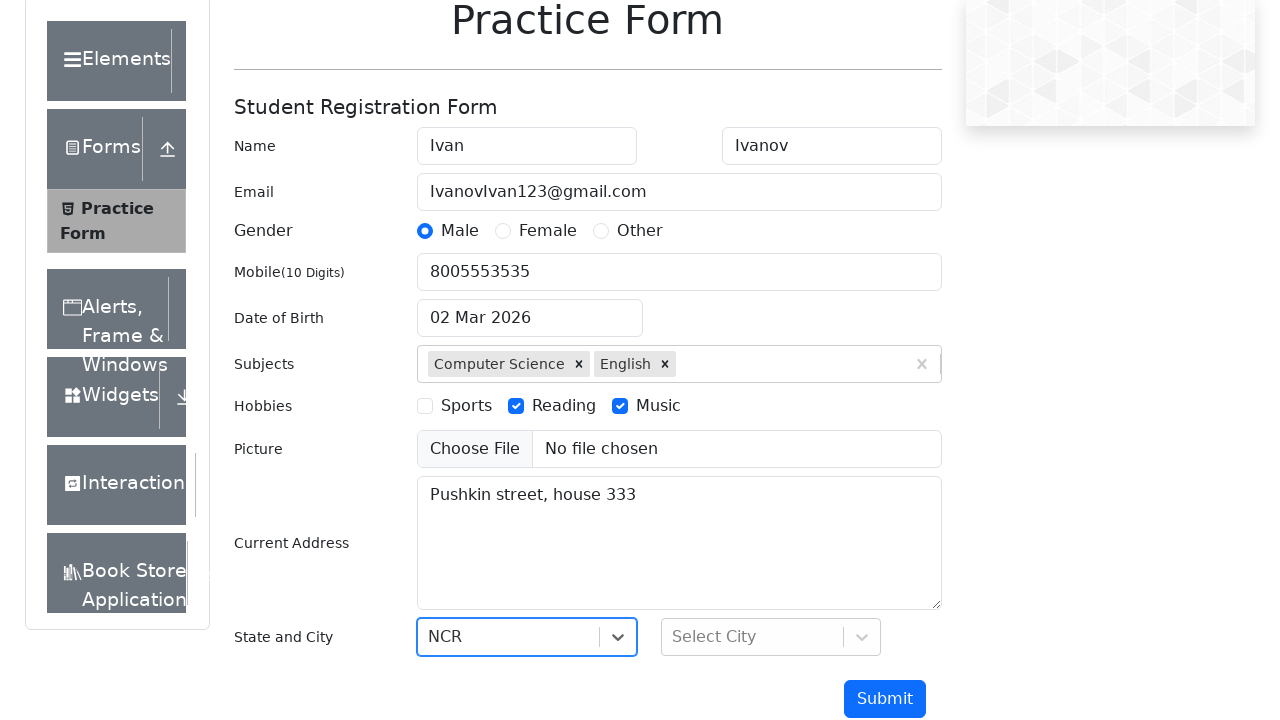

Entered 'Delhi' in city field on #stateCity-wrapper #city input
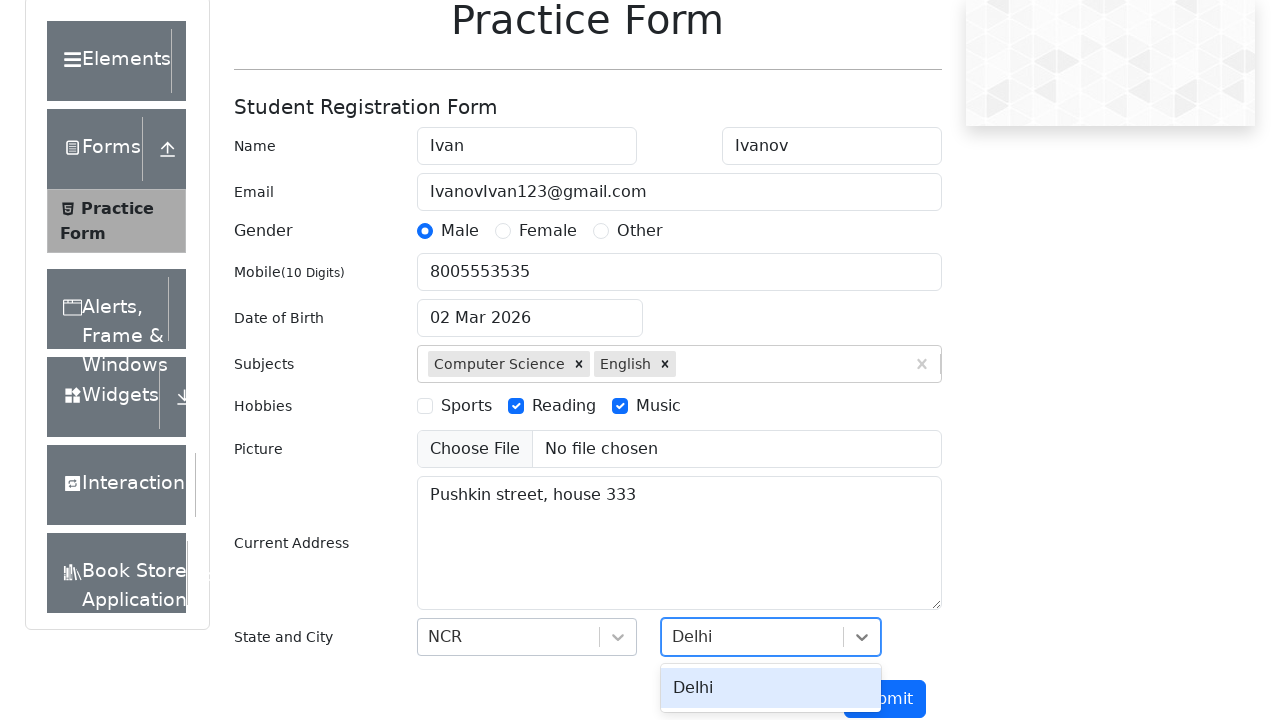

Pressed Enter to select Delhi city
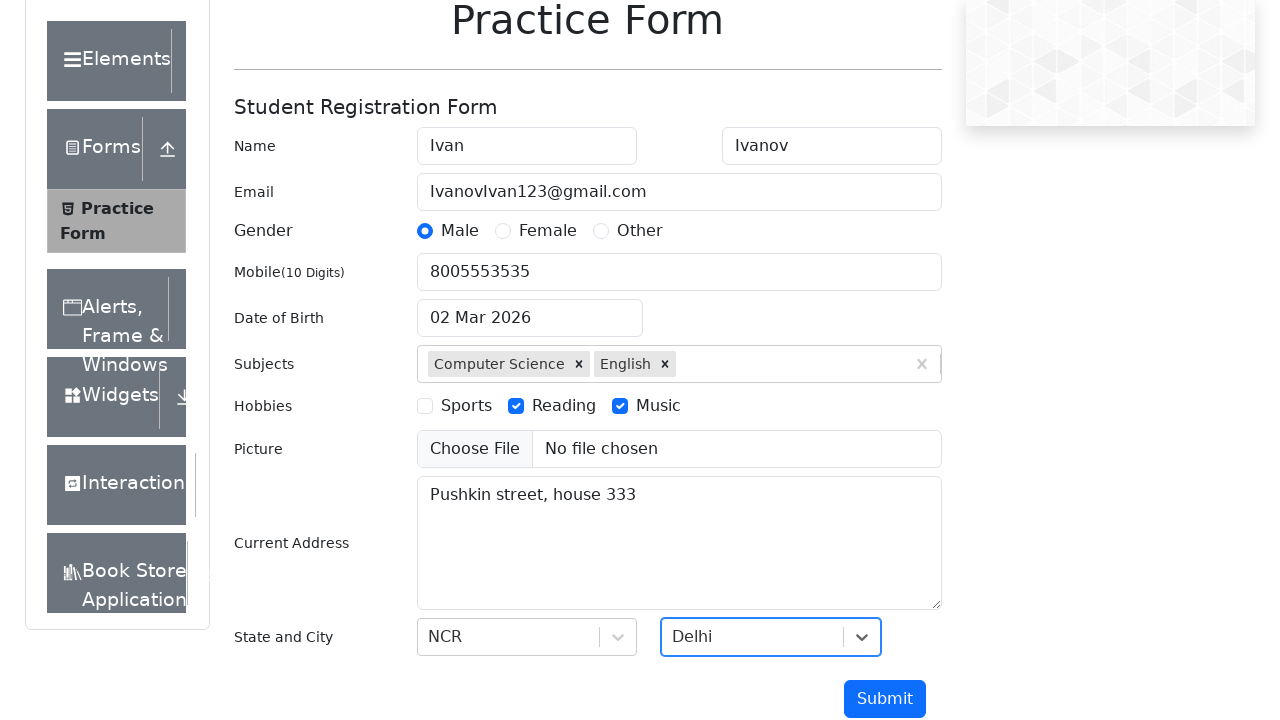

Clicked submit button to submit registration form at (885, 699) on #submit
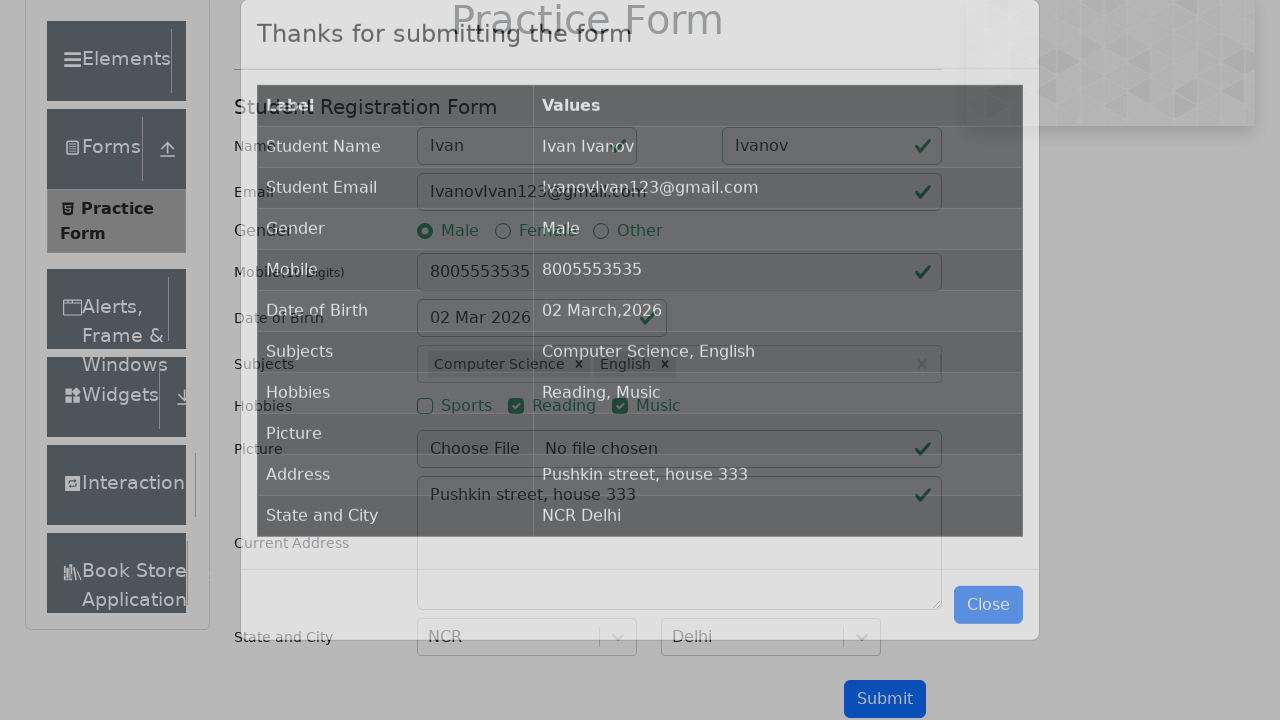

Submission confirmation modal header loaded
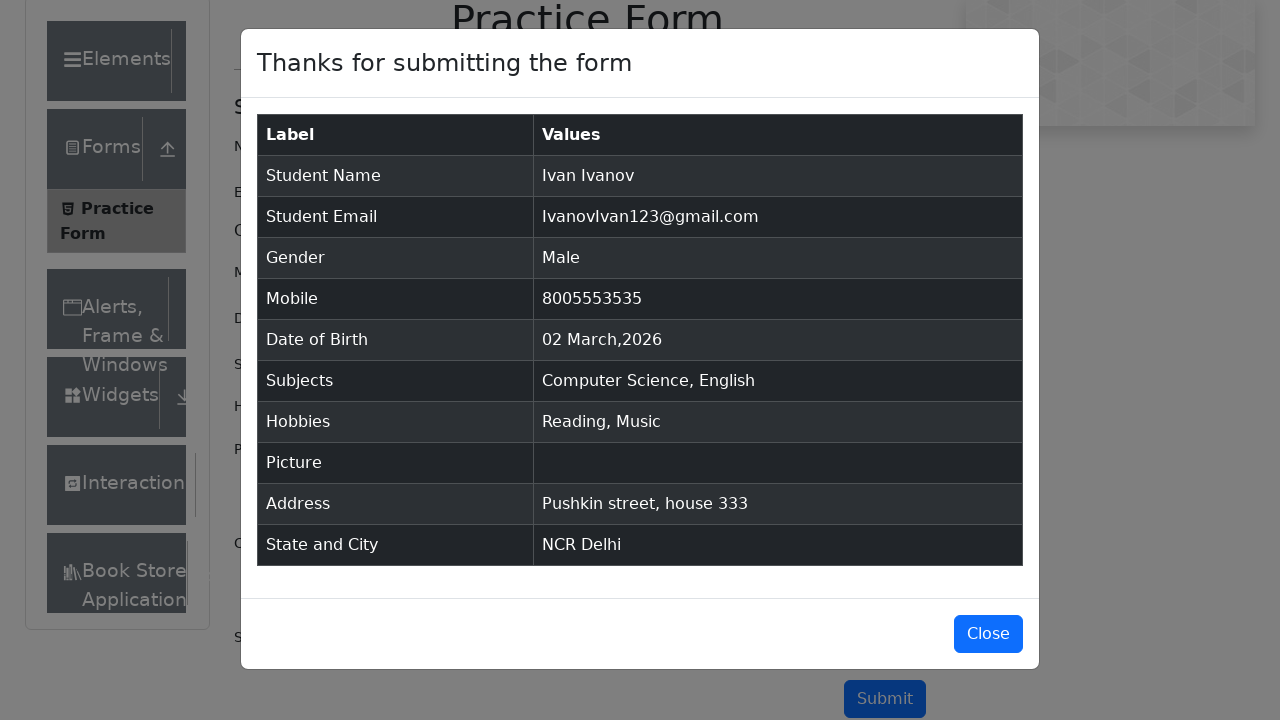

Submission confirmation table with entered data loaded
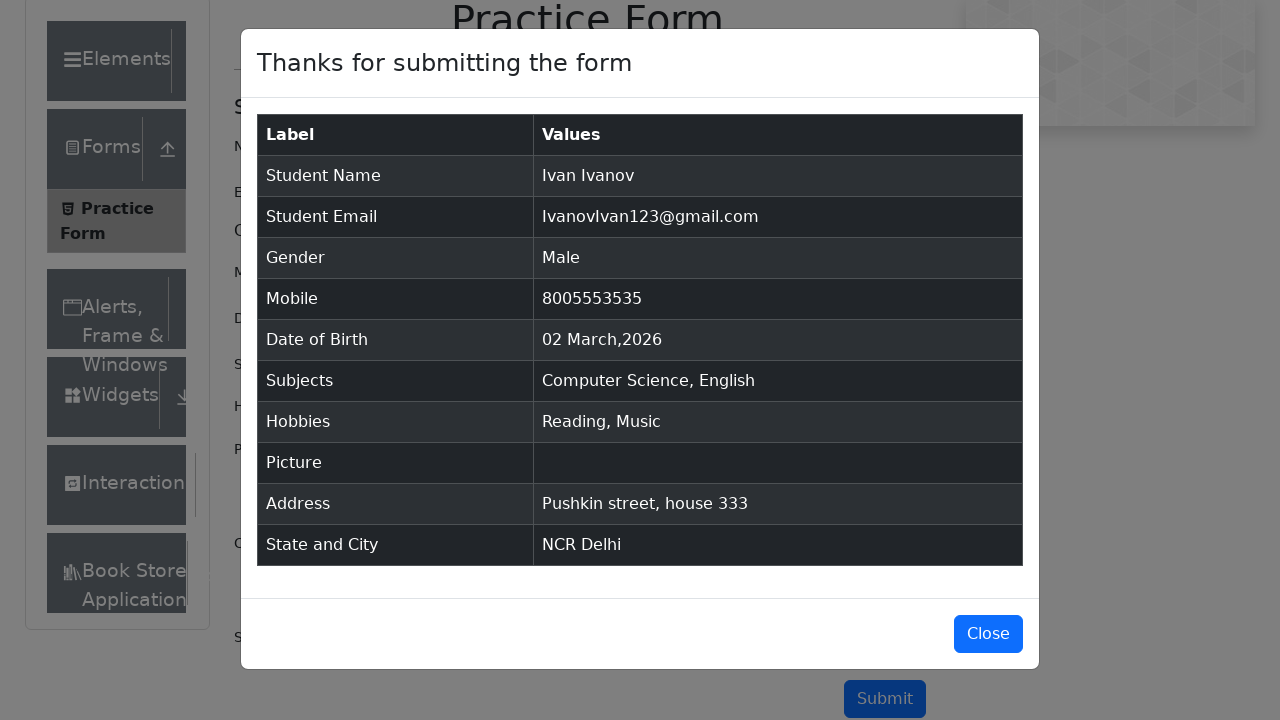

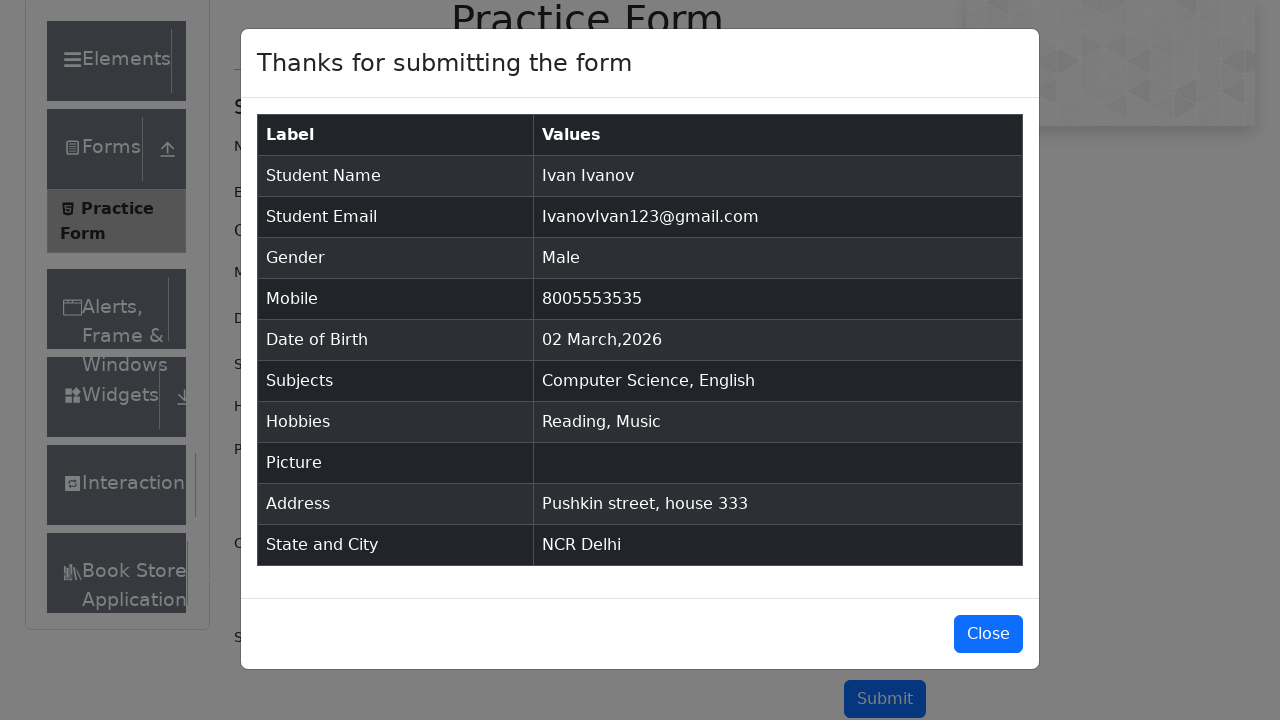